Navigates to the Weider website homepage and waits for it to load

Starting URL: https://www.weider.com/

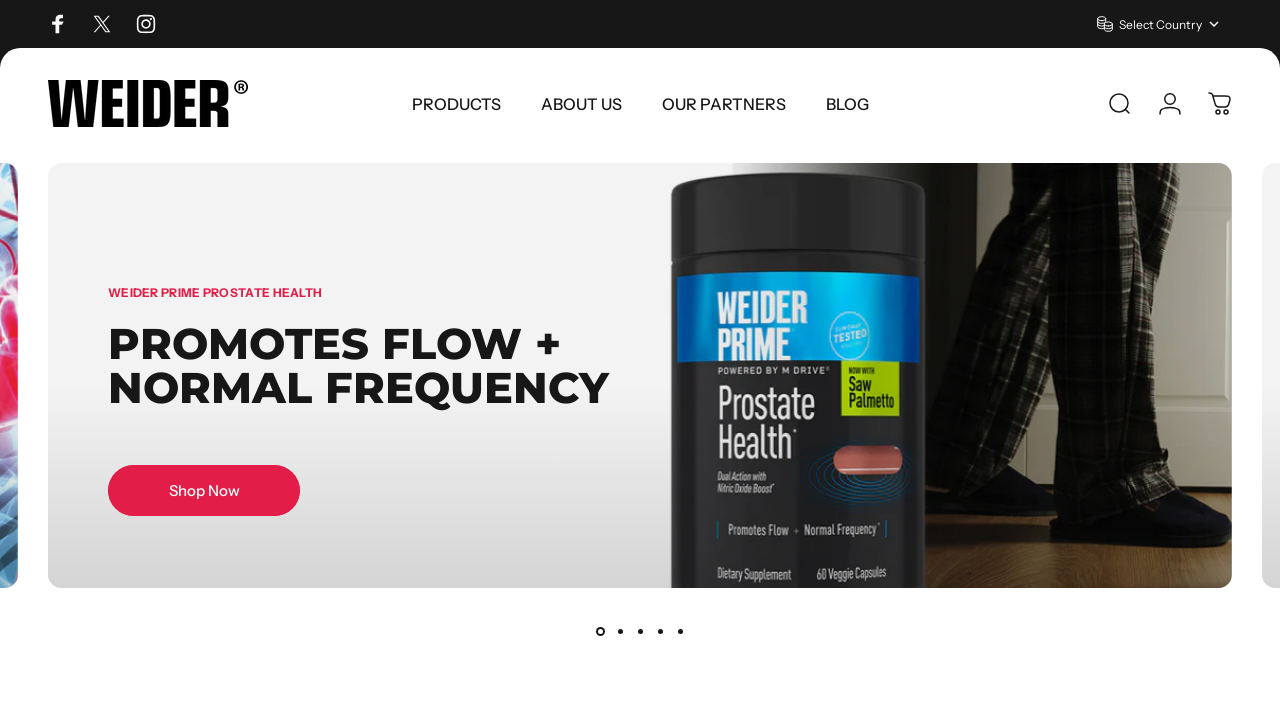

Waited for page DOM to be fully loaded
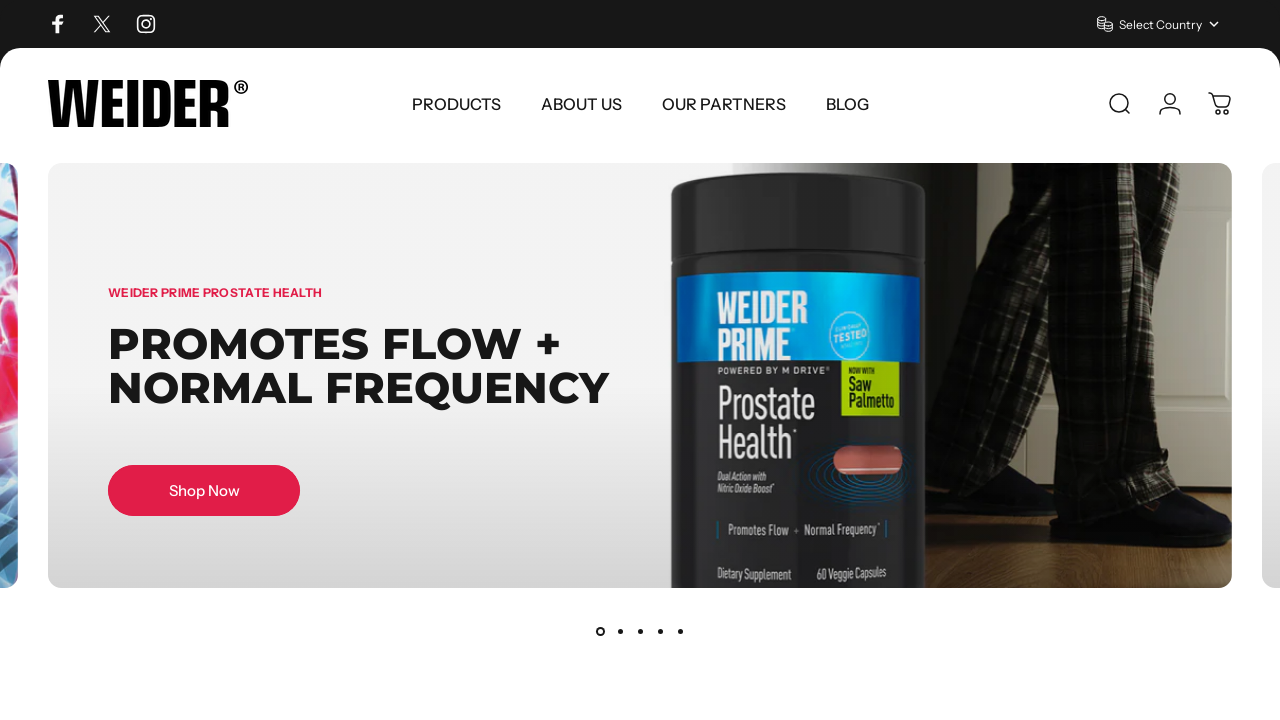

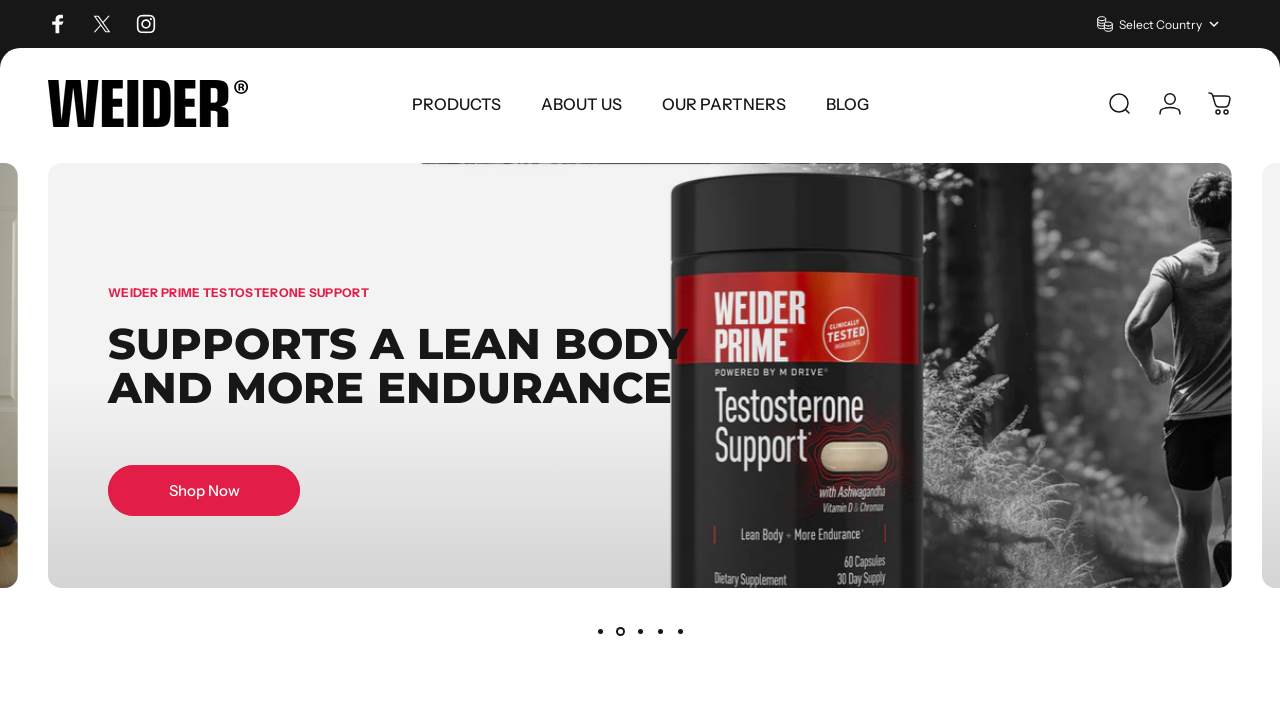